Tests the Hidden Layers feature on UI Testing Playground by navigating to the Hidden Layers page, clicking a green button, and then clicking a blue button that appears in the same location to verify handling of overlapping elements.

Starting URL: http://www.uitestingplayground.com/

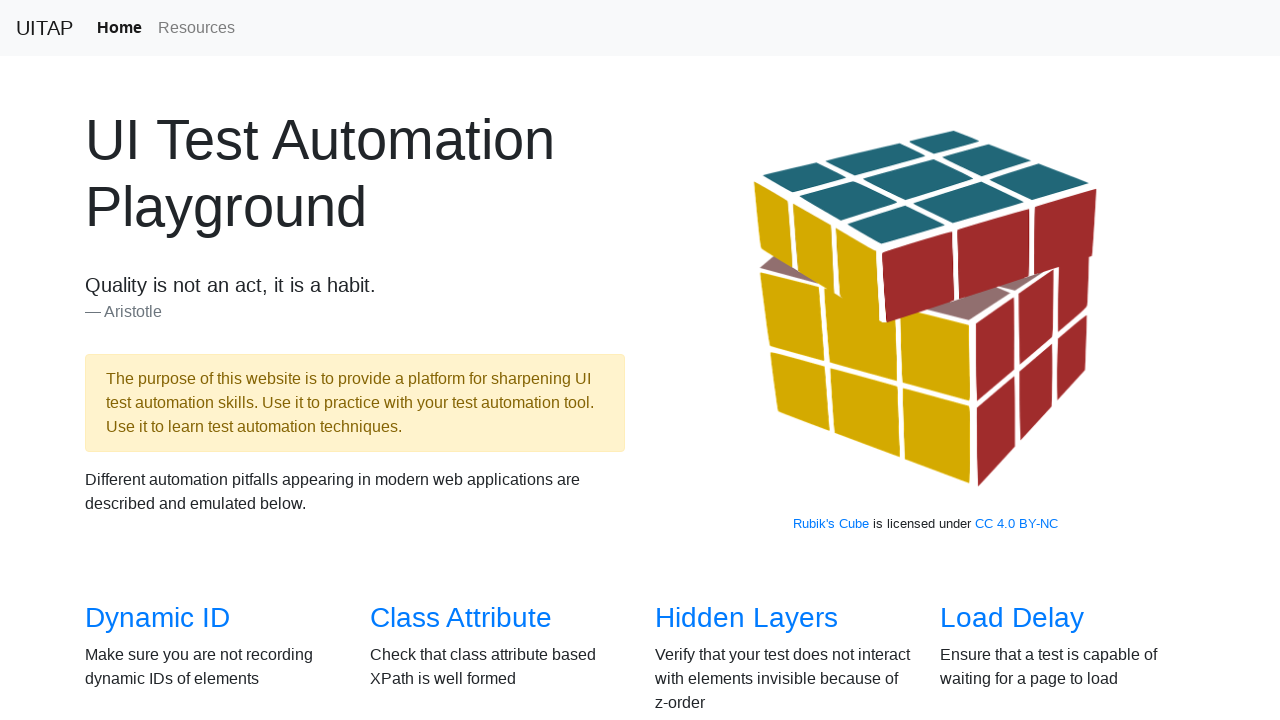

Clicked on the 'Hidden Layers' link to navigate to the test page at (746, 618) on internal:role=link[name="Hidden Layers"i]
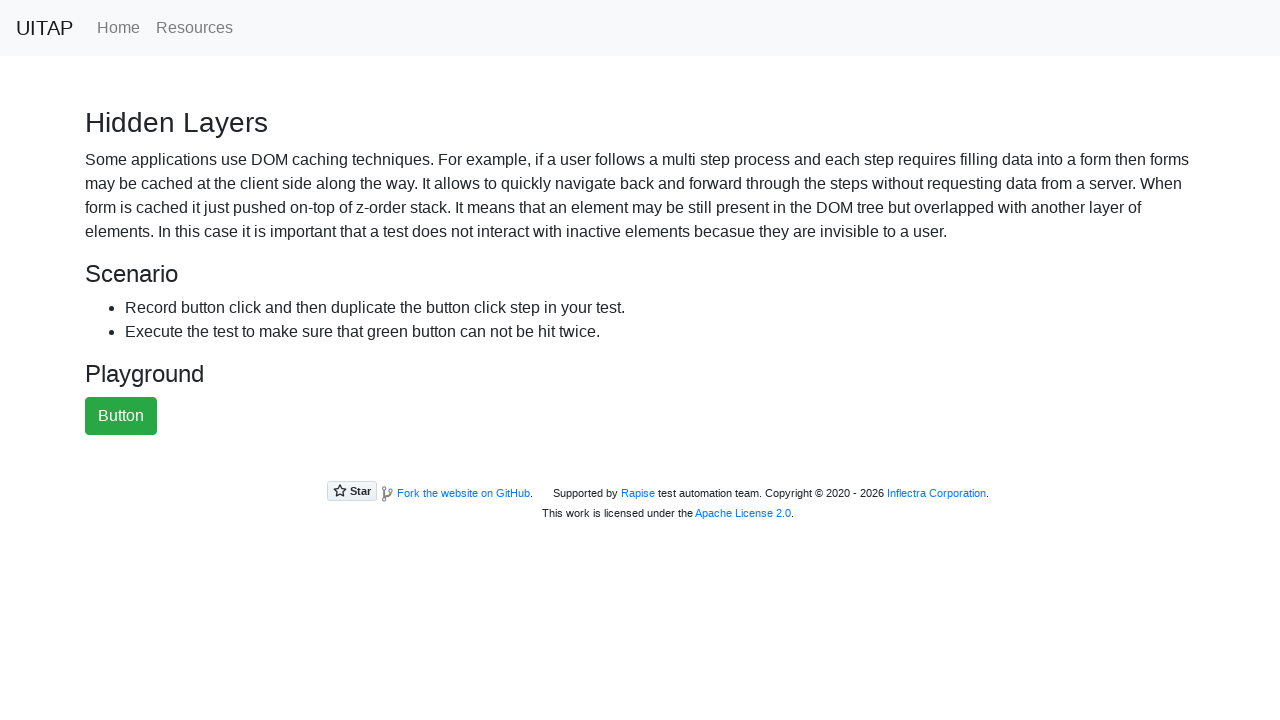

Green button became visible
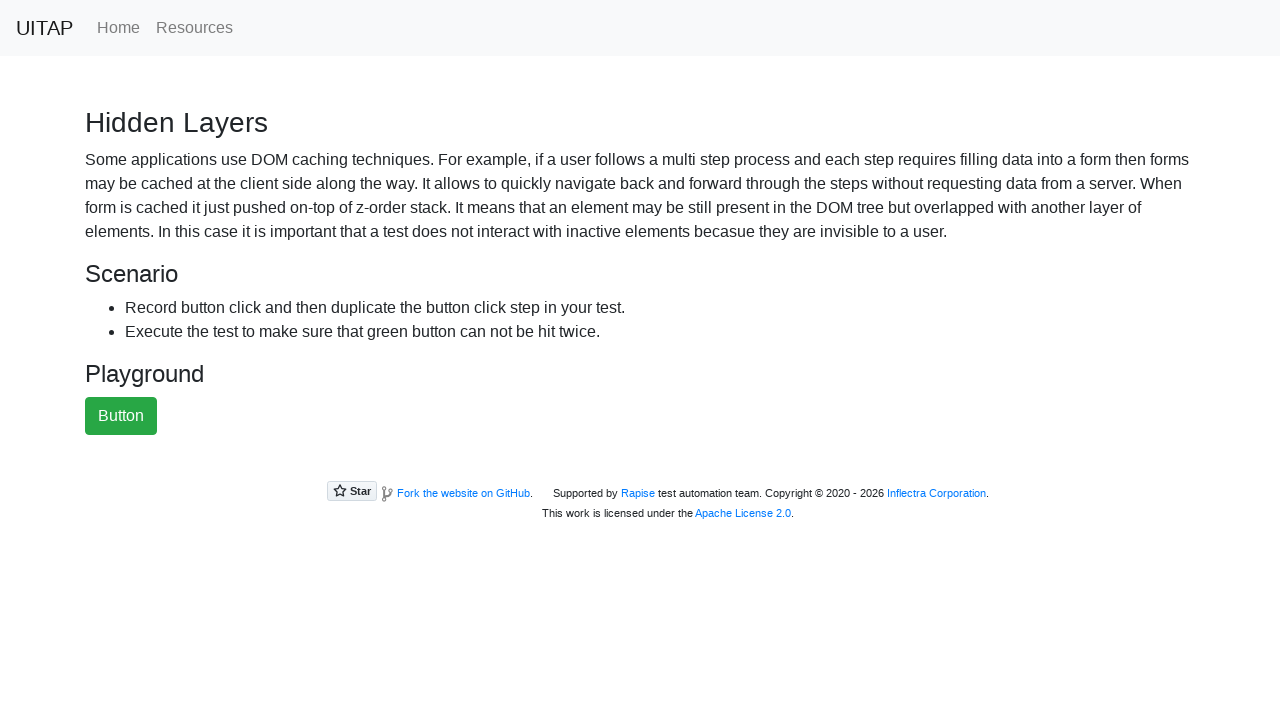

Clicked the green button at (121, 416) on button#greenButton
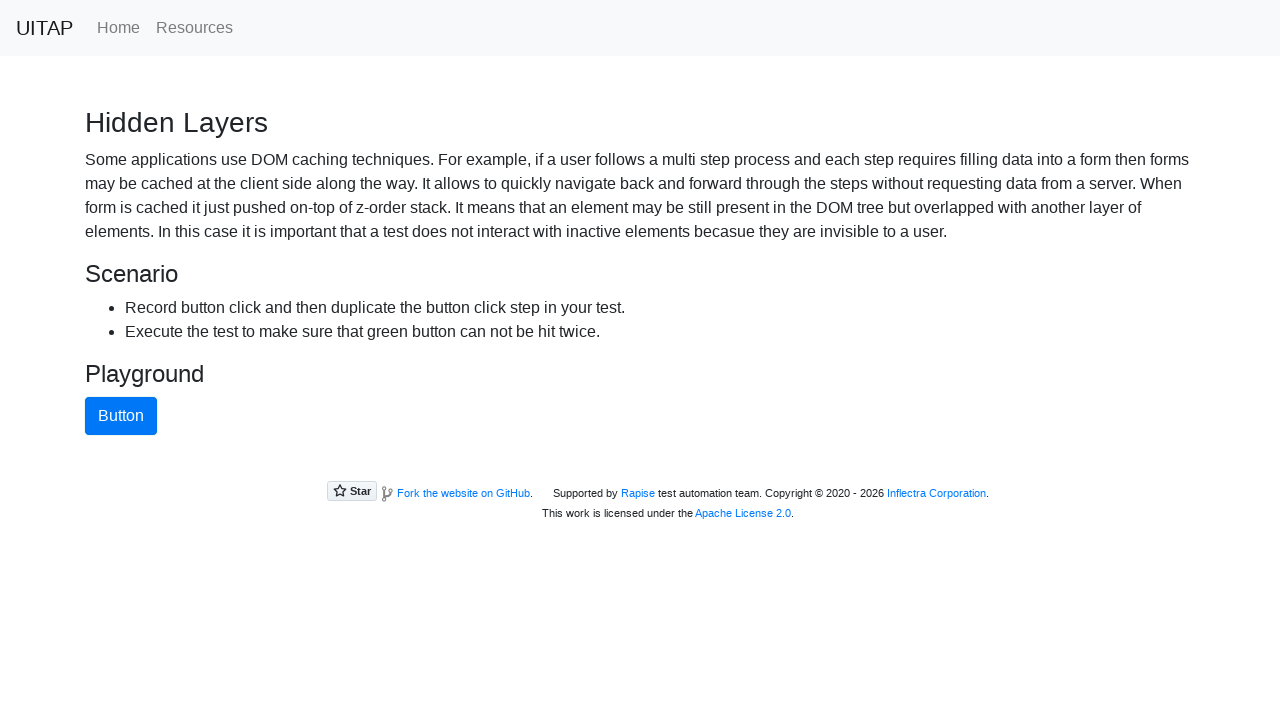

Blue button became visible on top of the green button location
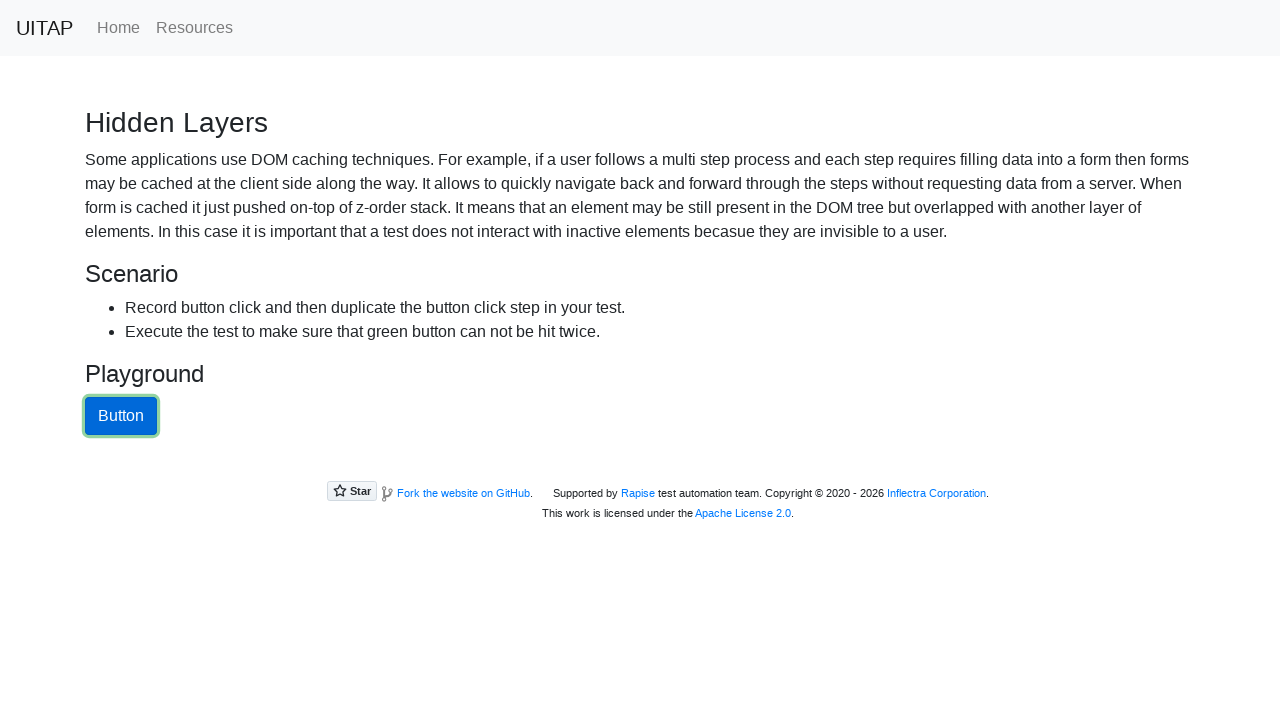

Clicked the blue button to verify handling of overlapping elements at (121, 416) on button#blueButton
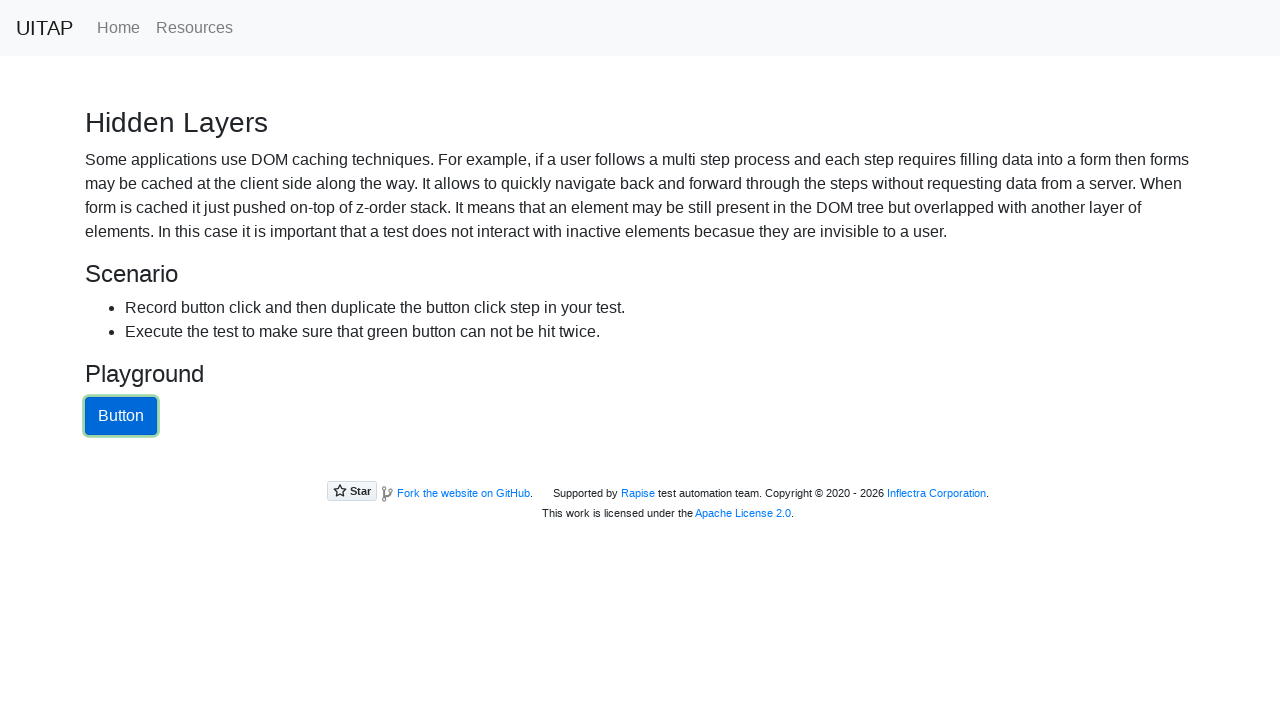

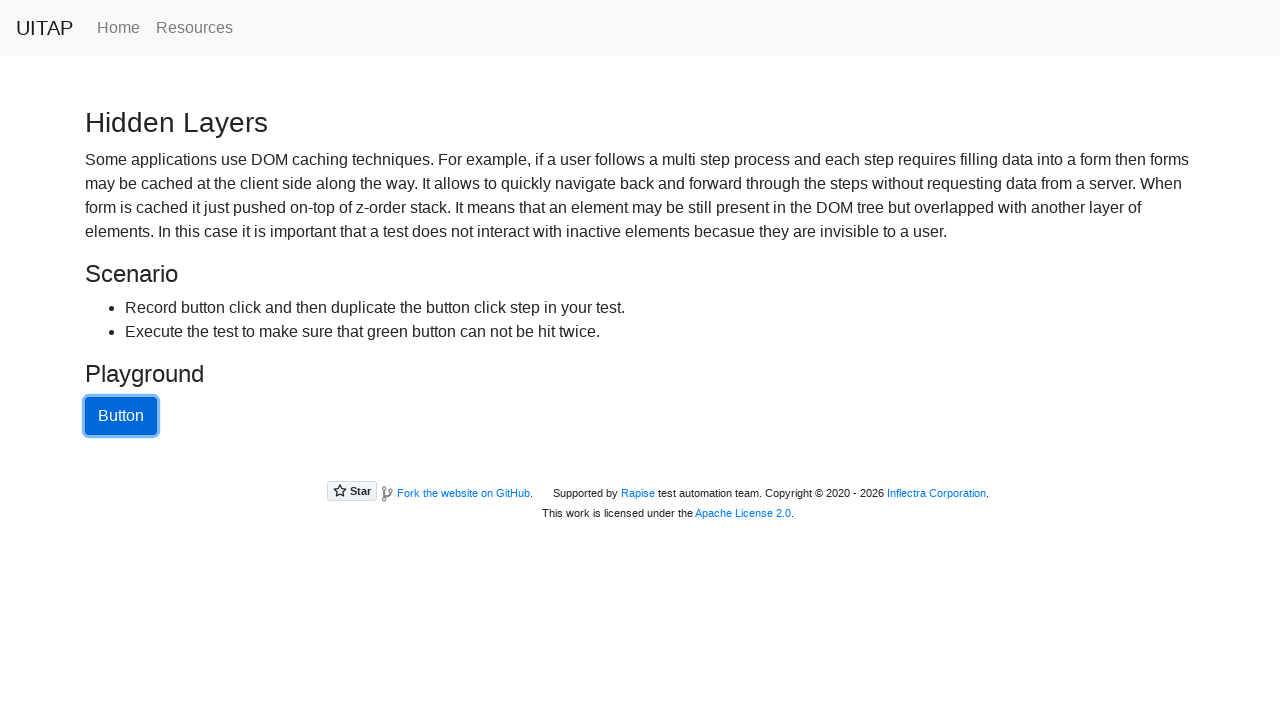